Tests the Polish public benefit organizations (OPP) reporting portal by triggering a search, clicking on organization links to open their detail dialogs, viewing statement links, and closing the popup dialogs.

Starting URL: https://sprawozdaniaopp.niw.gov.pl/

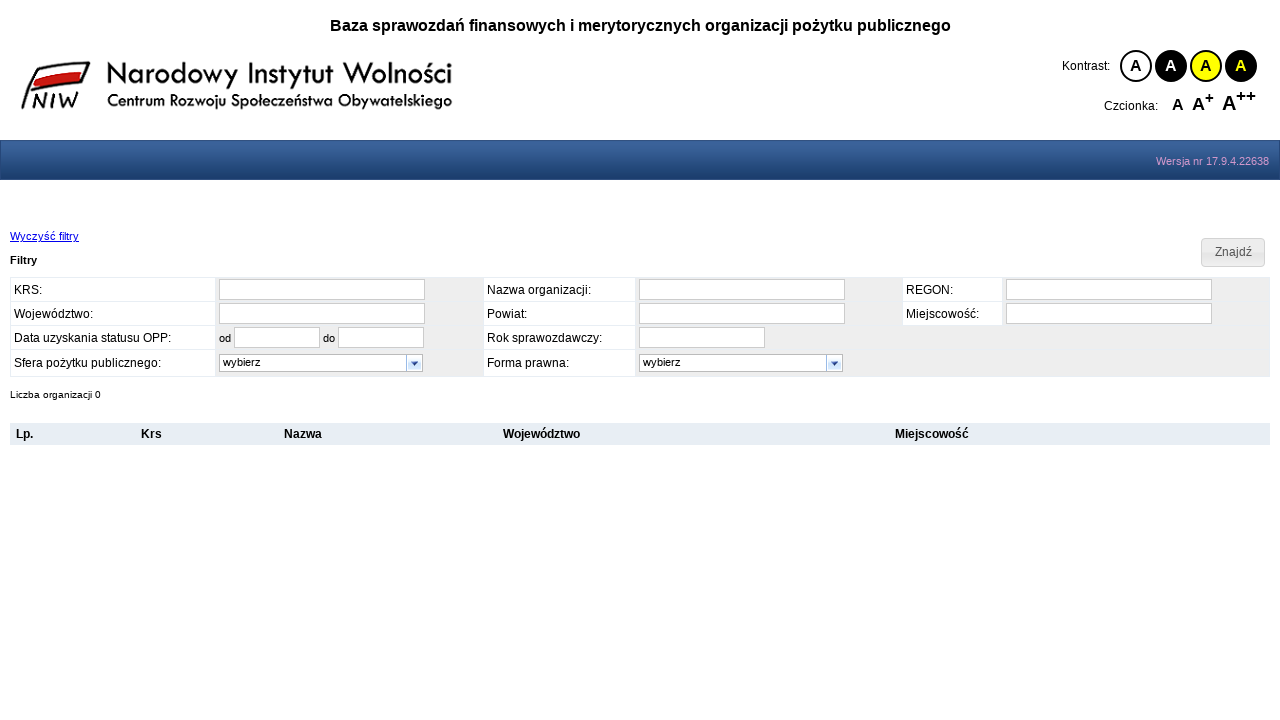

Clicked search button to load OPP portal results at (1233, 253) on #btnsearch
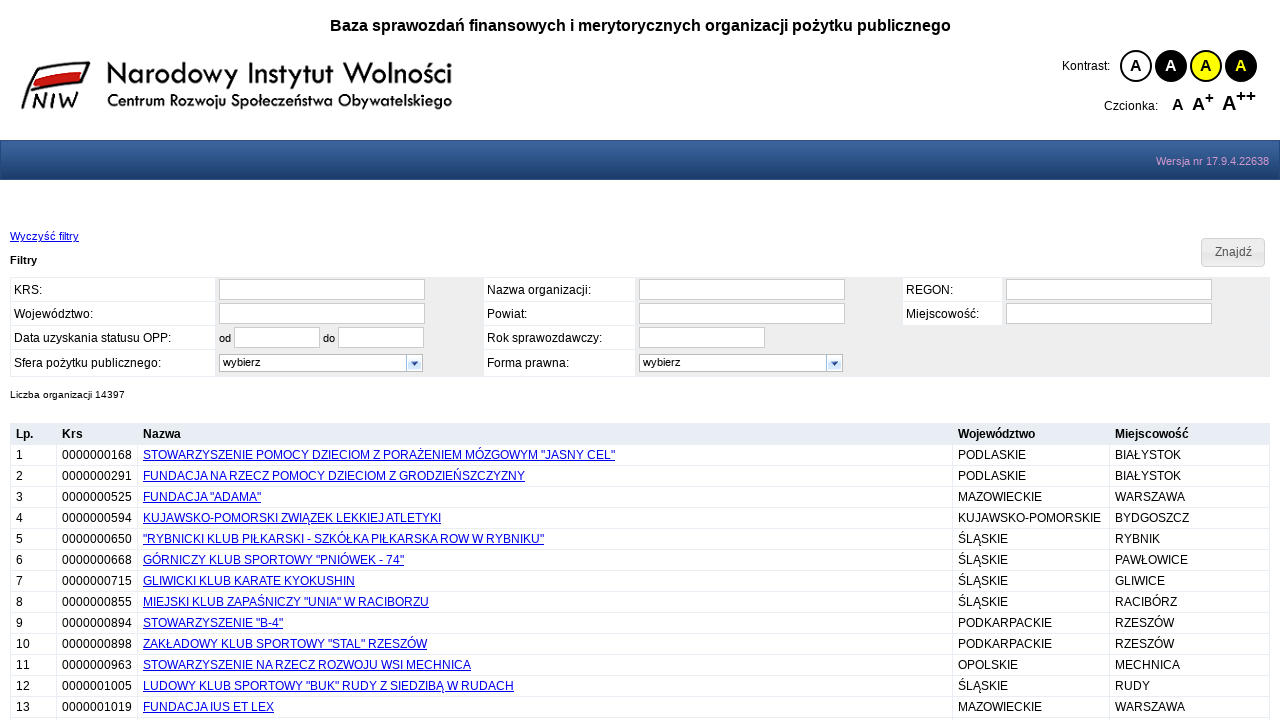

Organization links loaded on portal
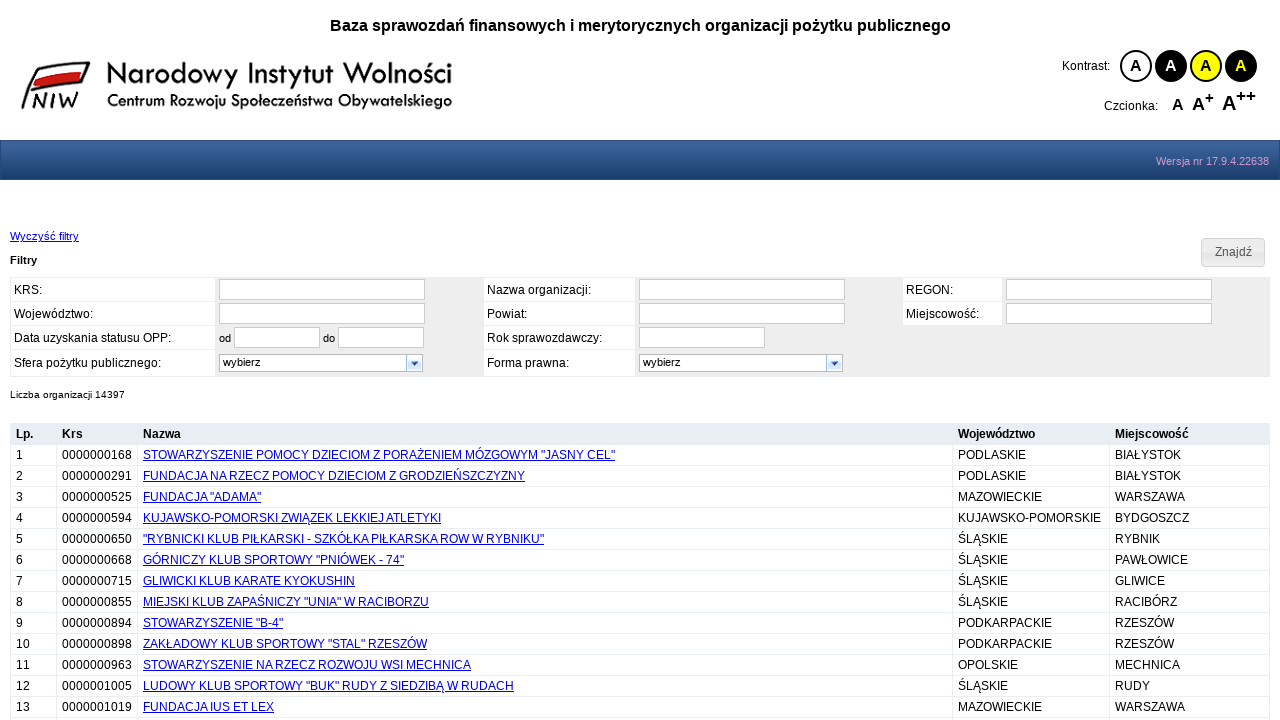

Clicked organization link 1 to open detail dialog at (379, 455) on a.dialog >> nth=0
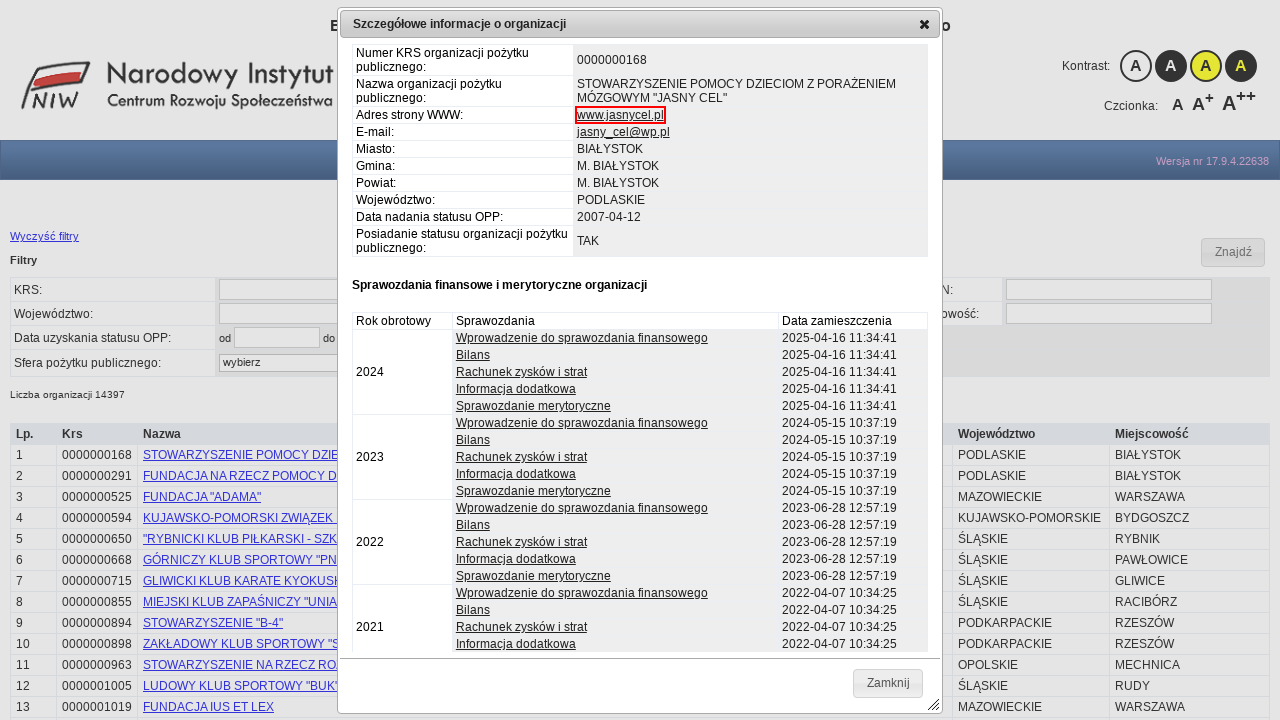

Waited for dialog 1 content to load
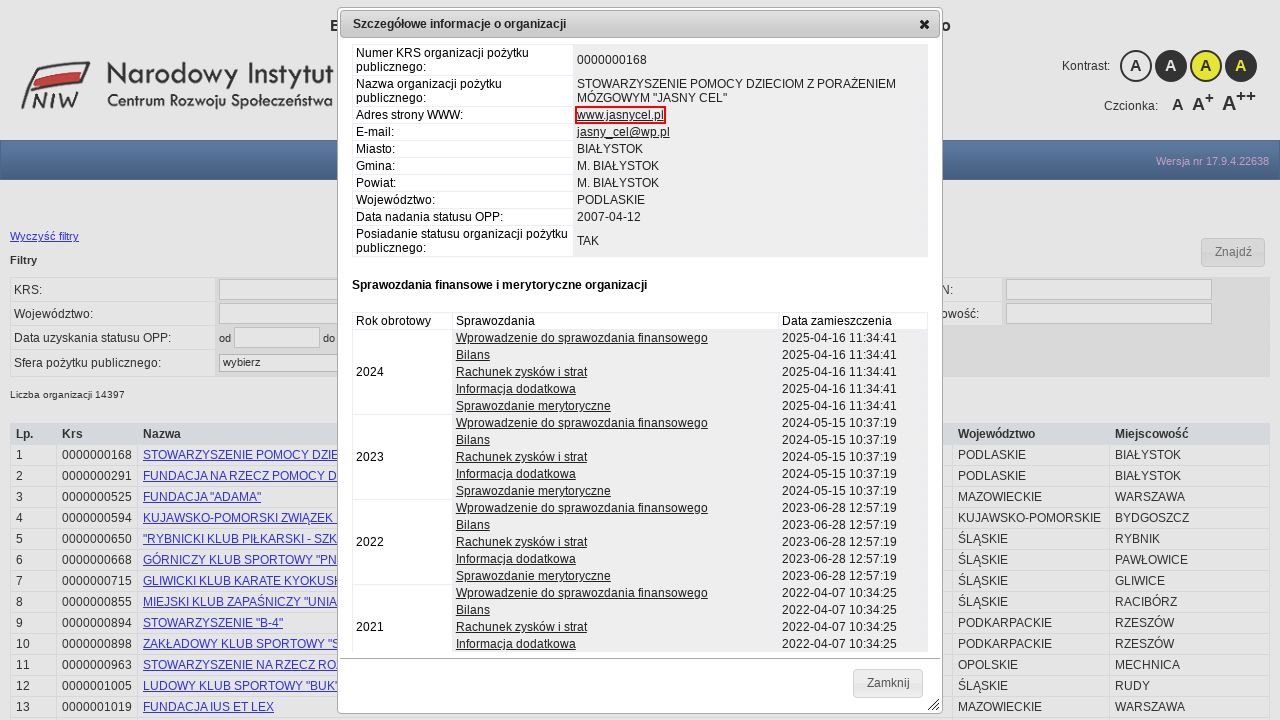

Clicked statement link (Sprawozdanie merytoryczne) in dialog 1 at (533, 406) on text=Sprawozdanie merytoryczne >> nth=0
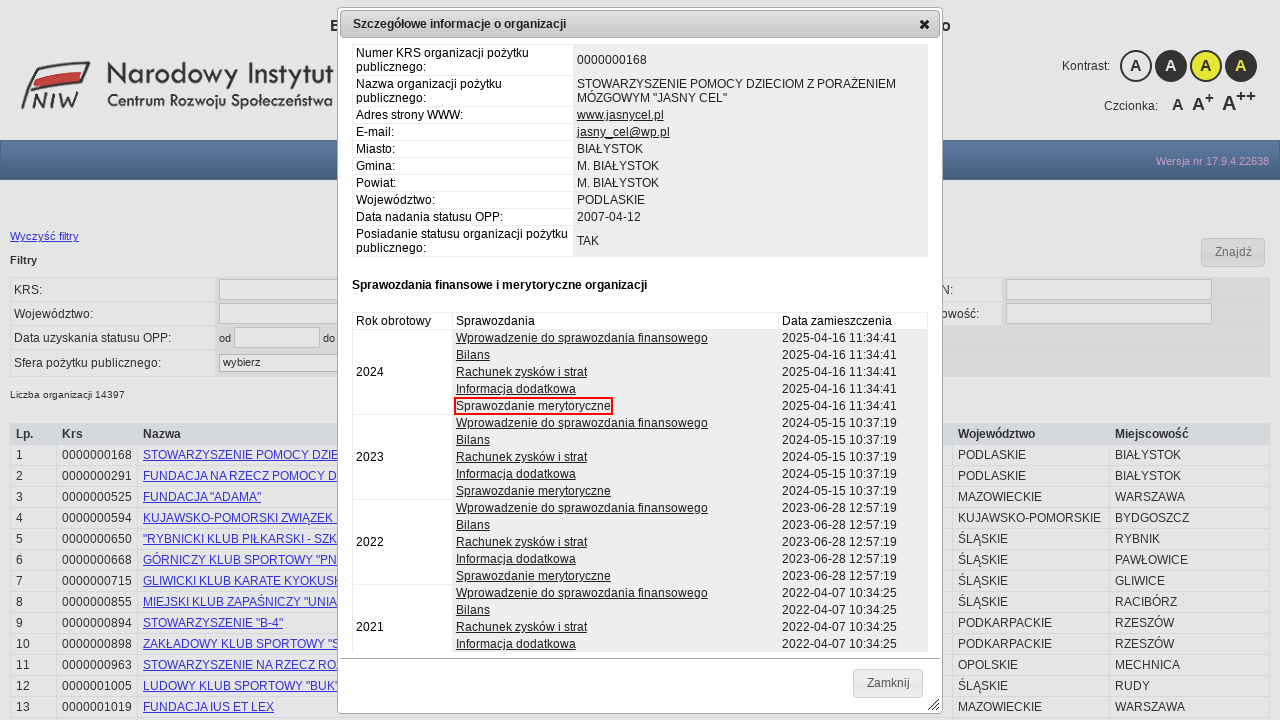

Waited for statement to load
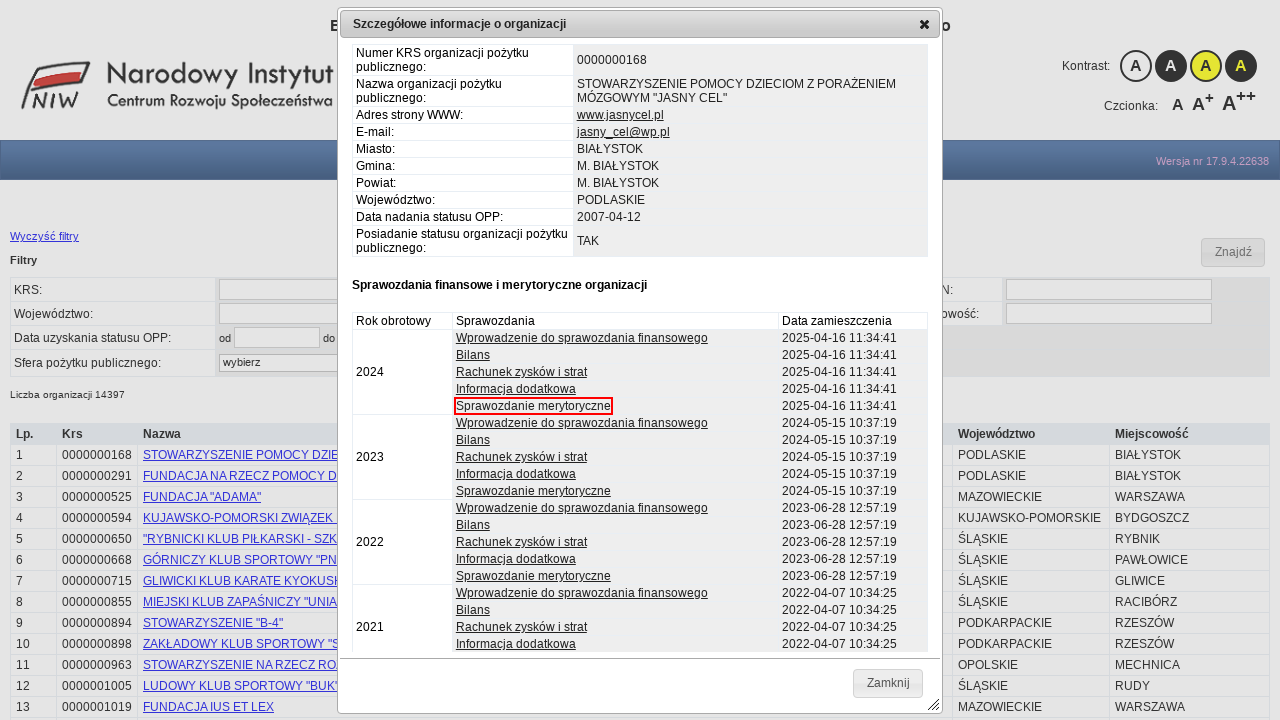

Closed popup dialog 1 at (924, 24) on span.ui-icon.ui-icon-closethick >> nth=0
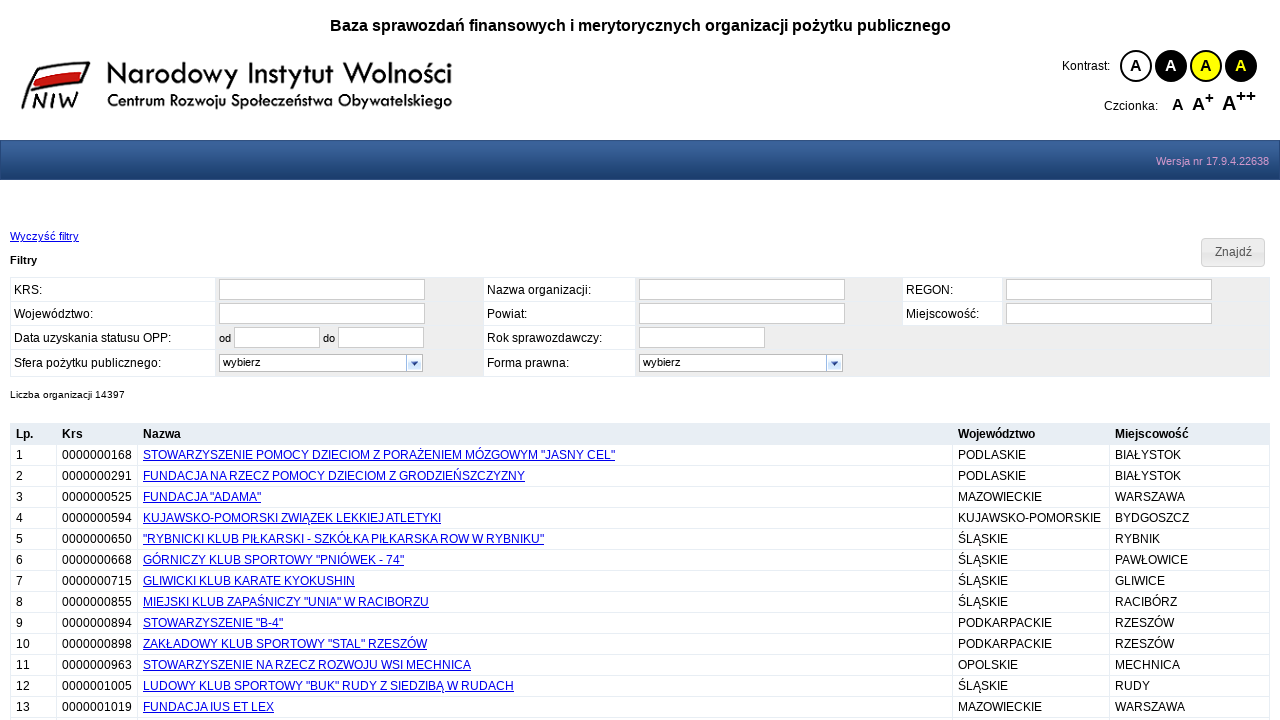

Waited before processing next organization
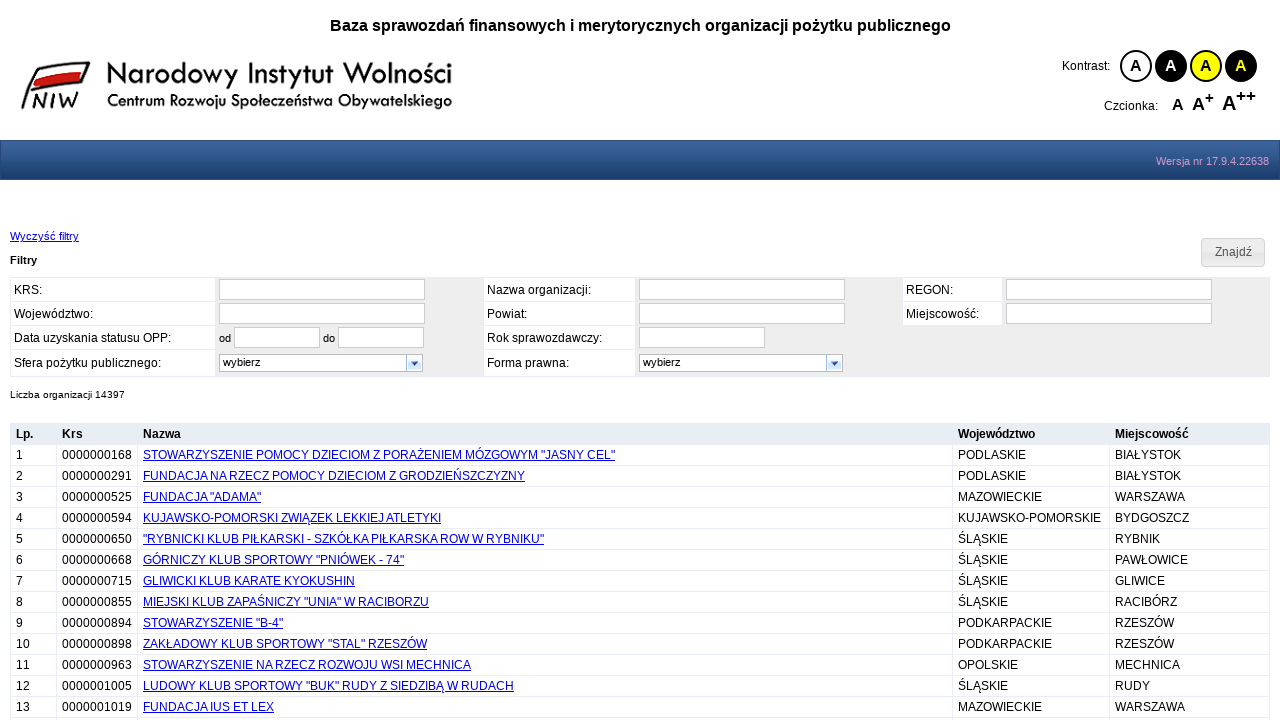

Clicked organization link 2 to open detail dialog at (334, 476) on a.dialog >> nth=1
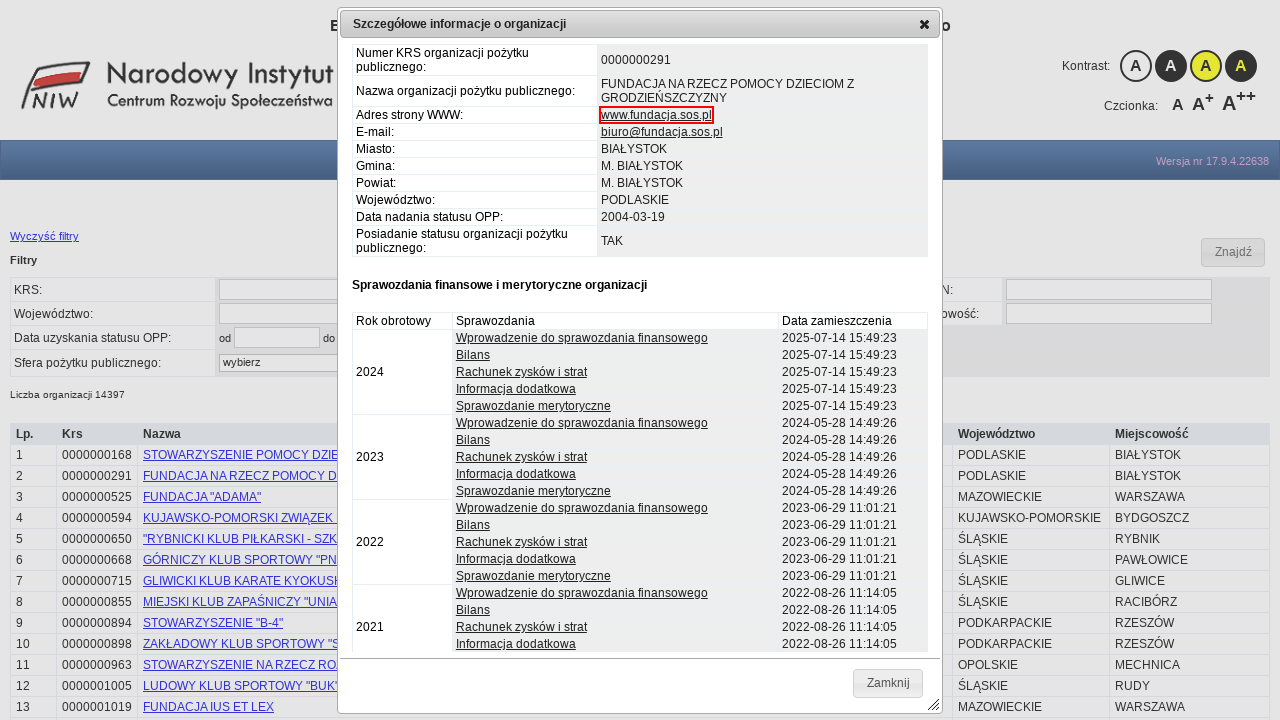

Waited for dialog 2 content to load
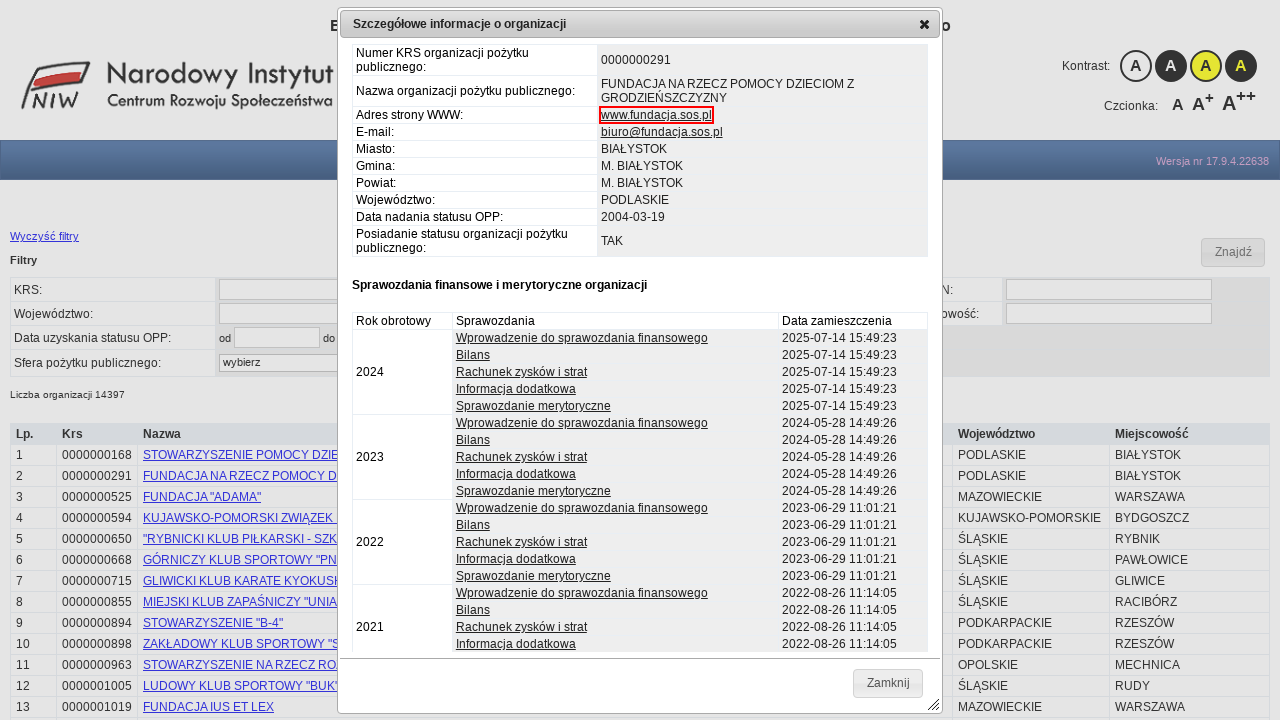

Closed popup dialog 2 at (924, 24) on span.ui-icon.ui-icon-closethick >> nth=1
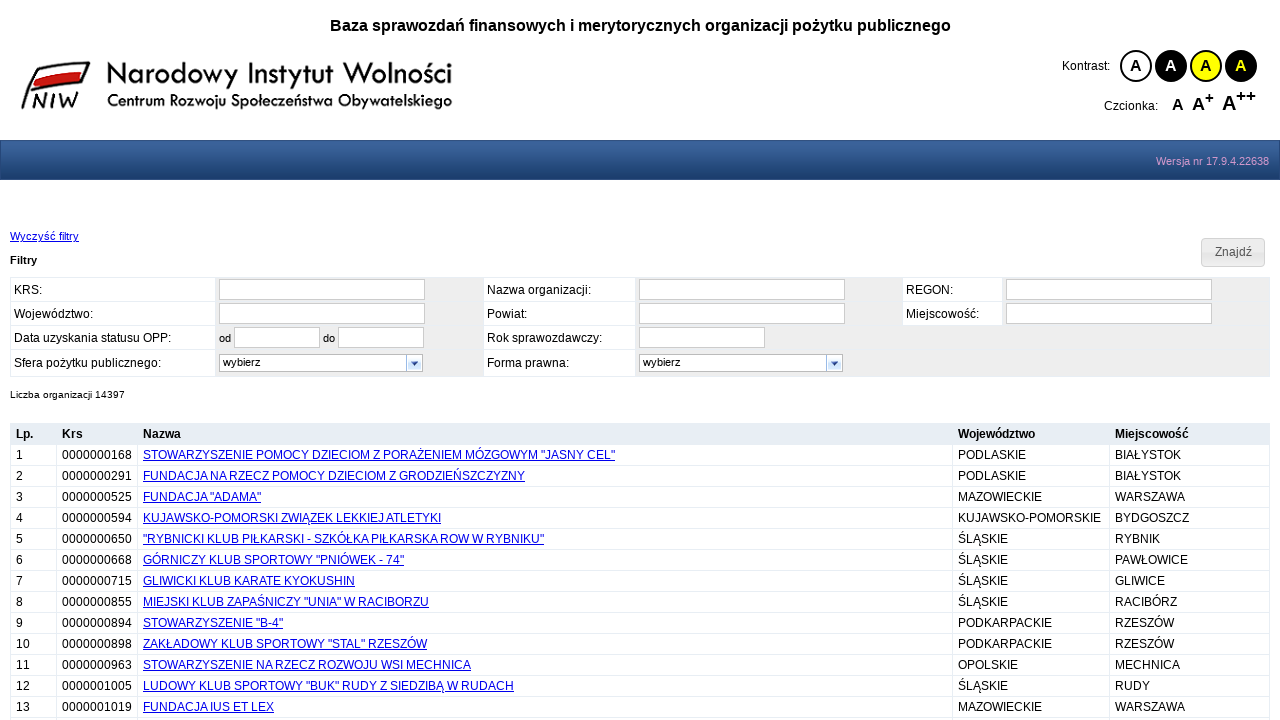

Waited before processing next organization
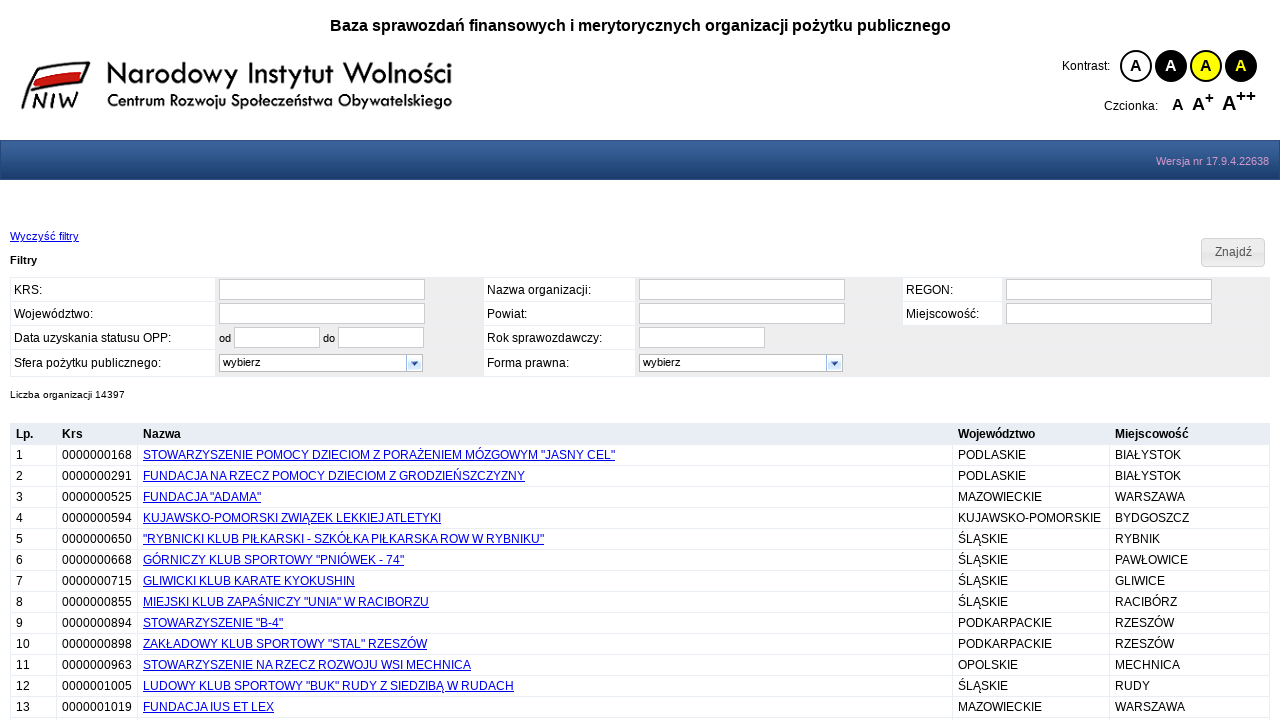

Clicked organization link 3 to open detail dialog at (202, 497) on a.dialog >> nth=2
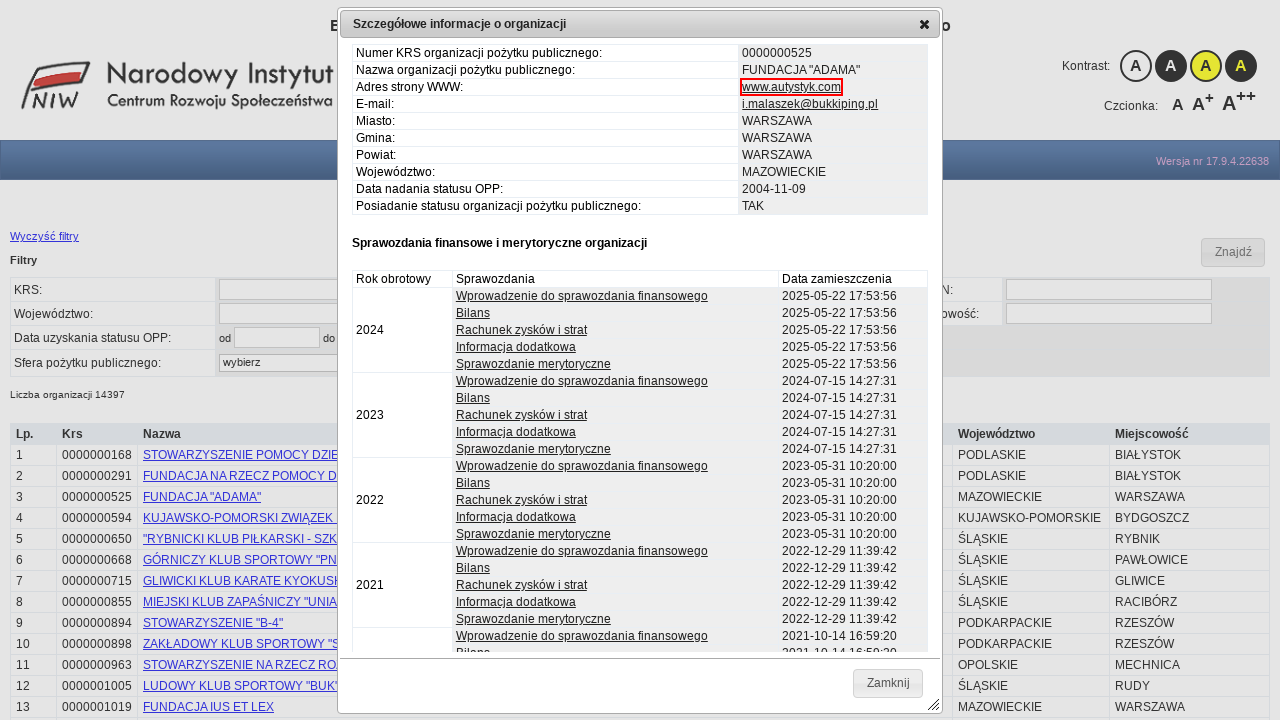

Waited for dialog 3 content to load
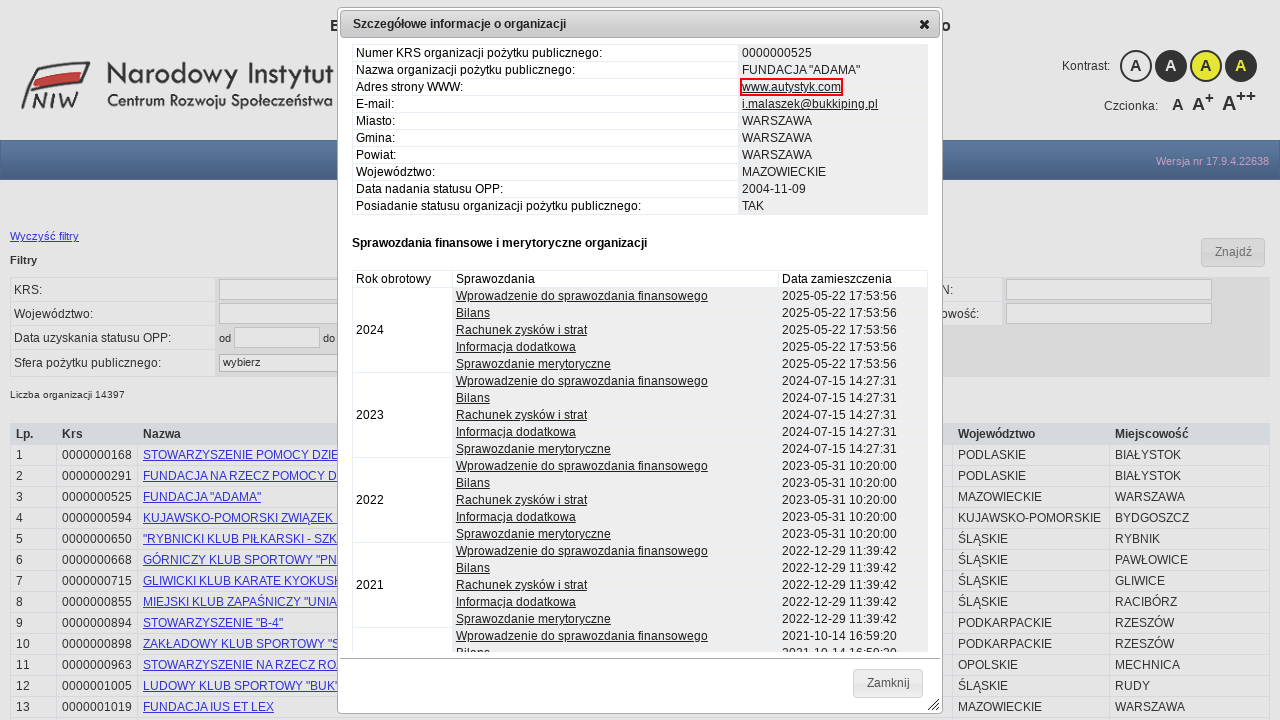

Closed popup dialog 3 at (924, 24) on span.ui-icon.ui-icon-closethick >> nth=2
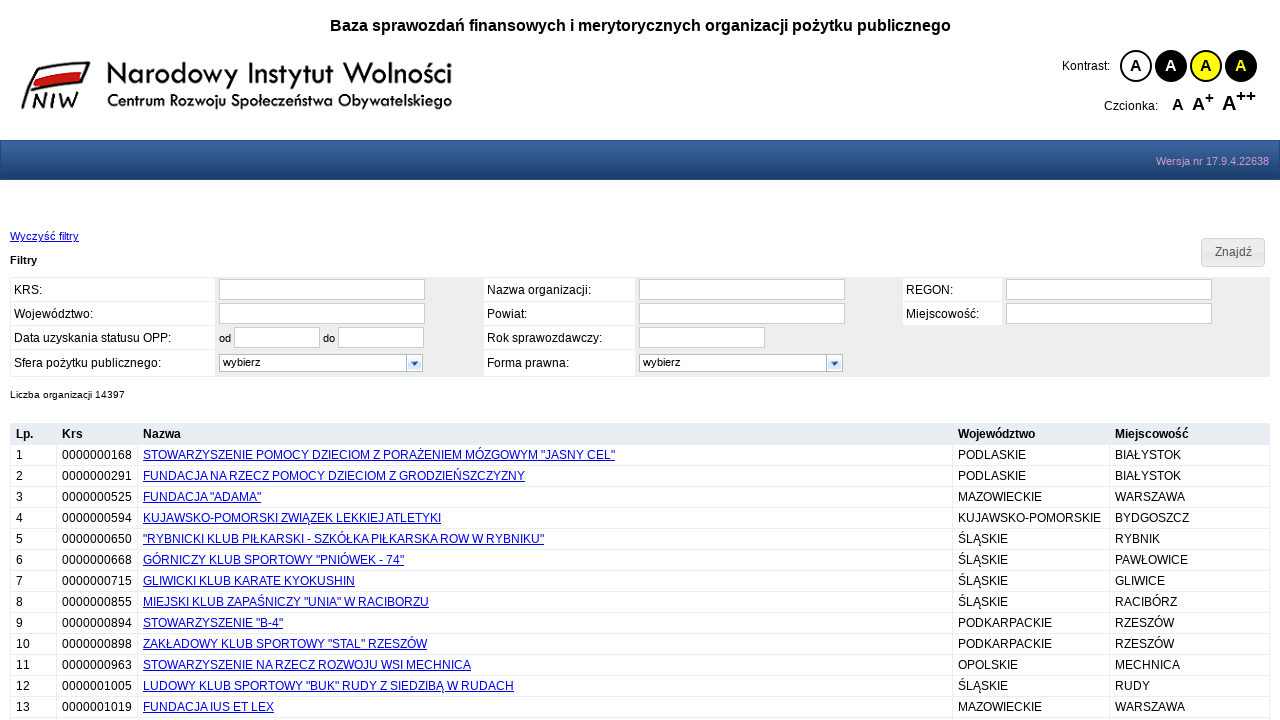

Waited before processing next organization
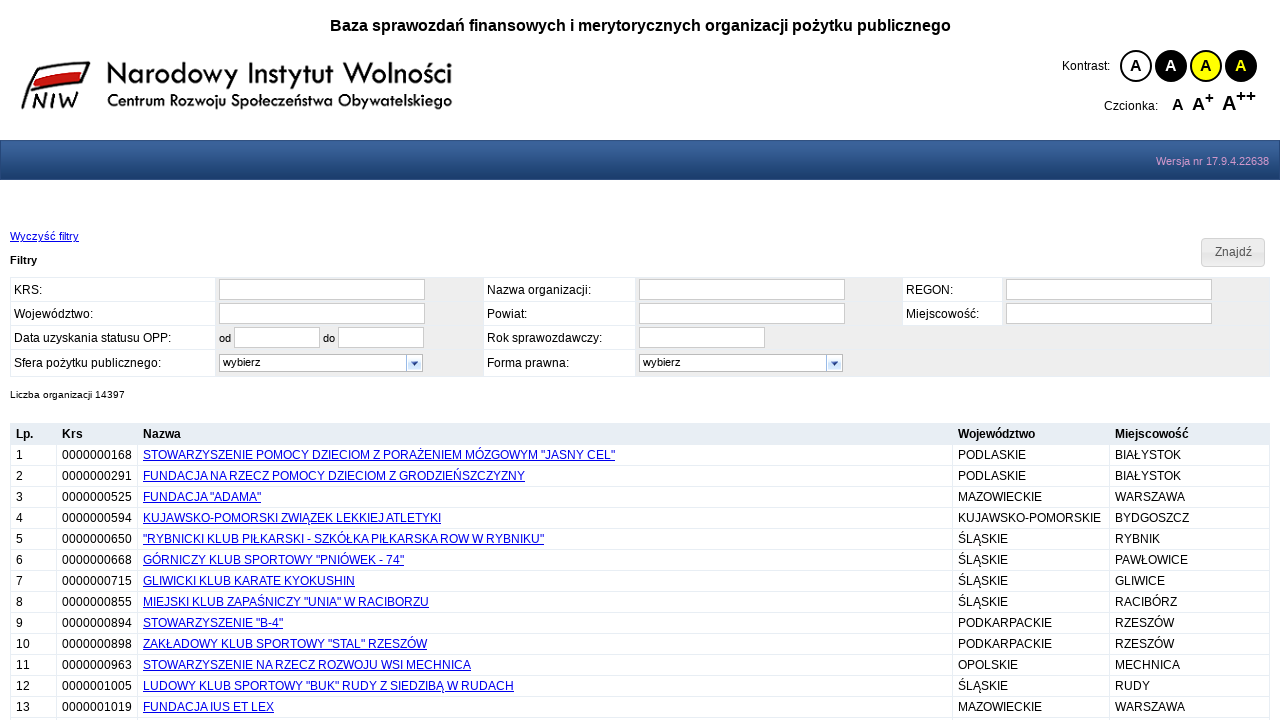

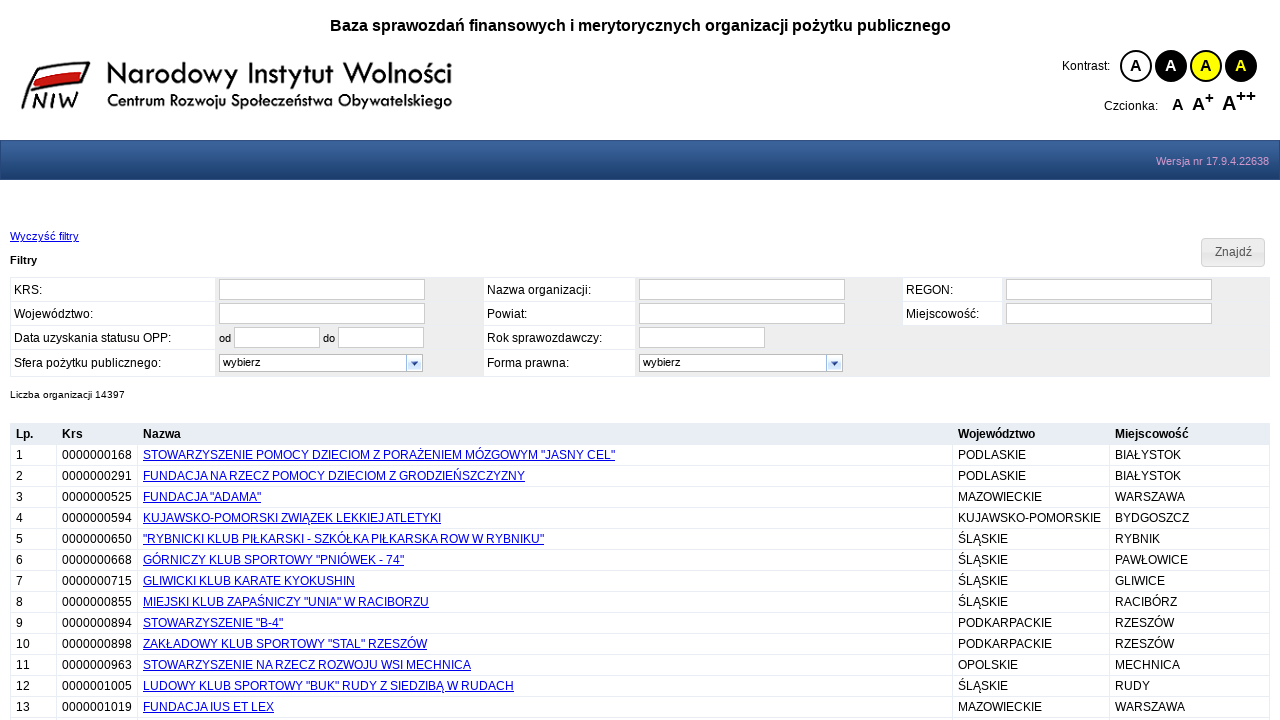